Tests navigation on the Selenium website by clicking on the Downloads and Support menu items using XPath text selectors

Starting URL: https://www.selenium.dev/

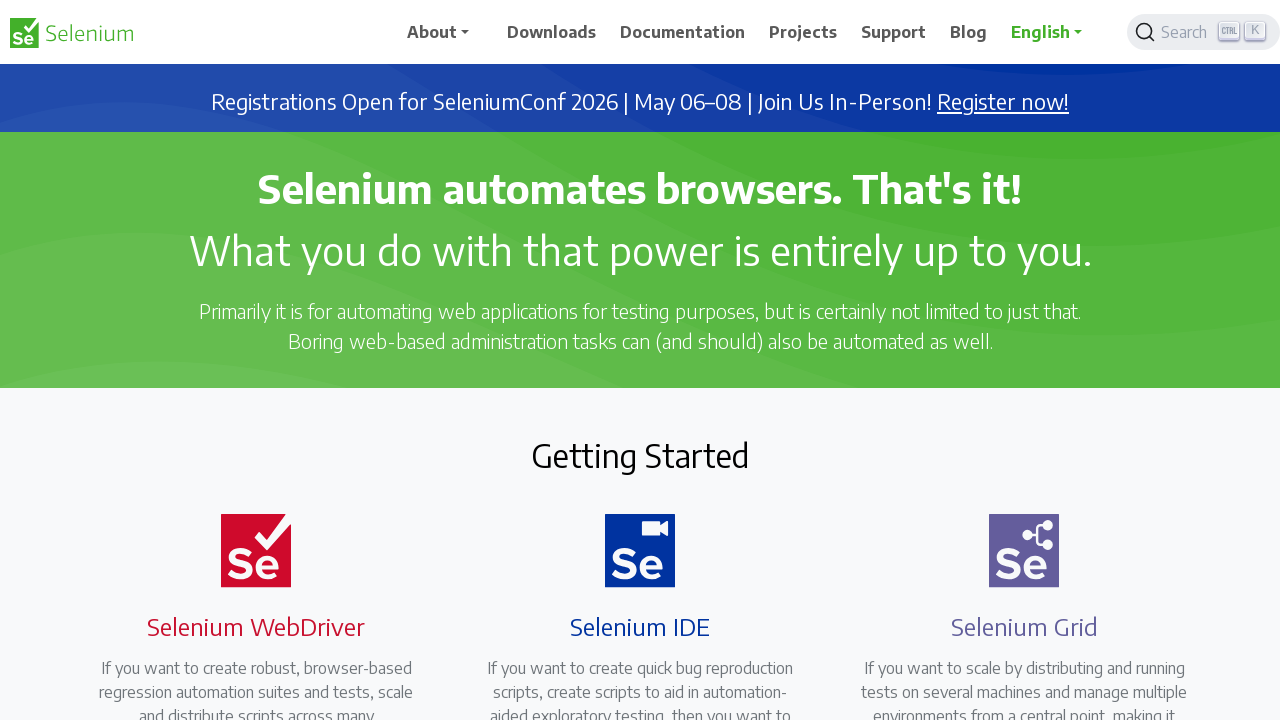

Clicked Downloads menu item using XPath text selector at (552, 32) on xpath=//span[text()='Downloads']
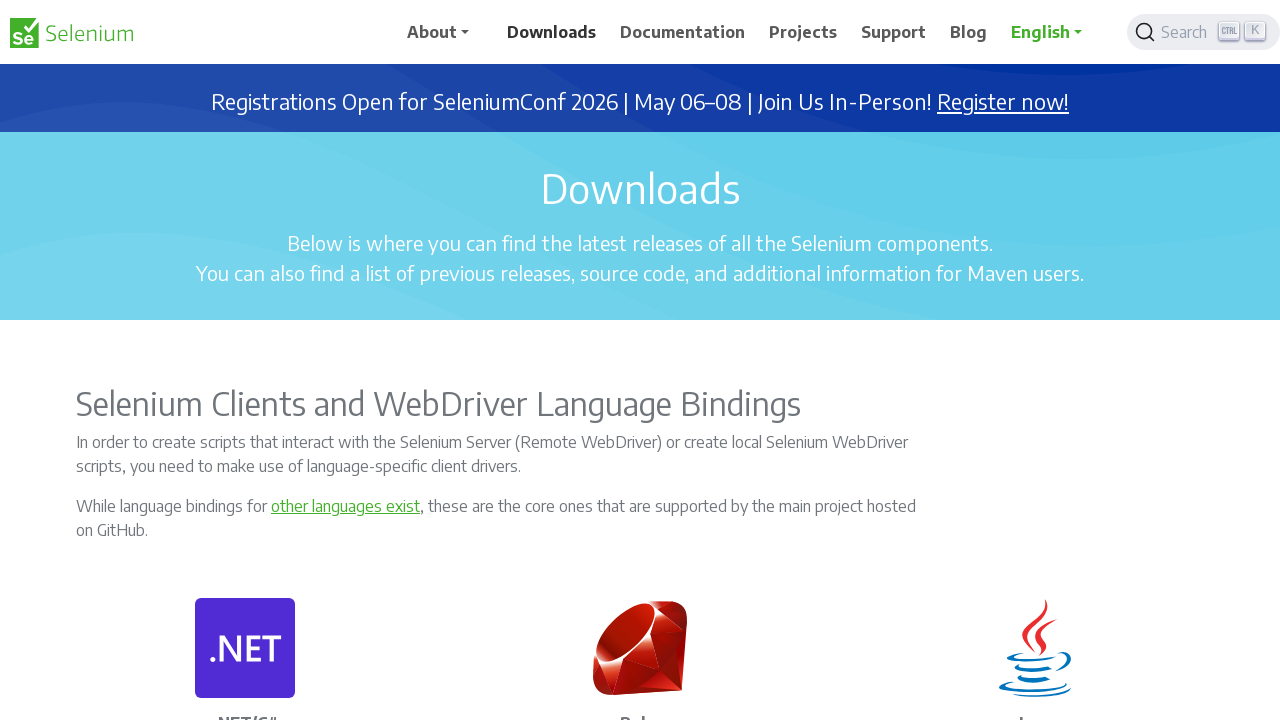

Waited for Downloads page to load (networkidle)
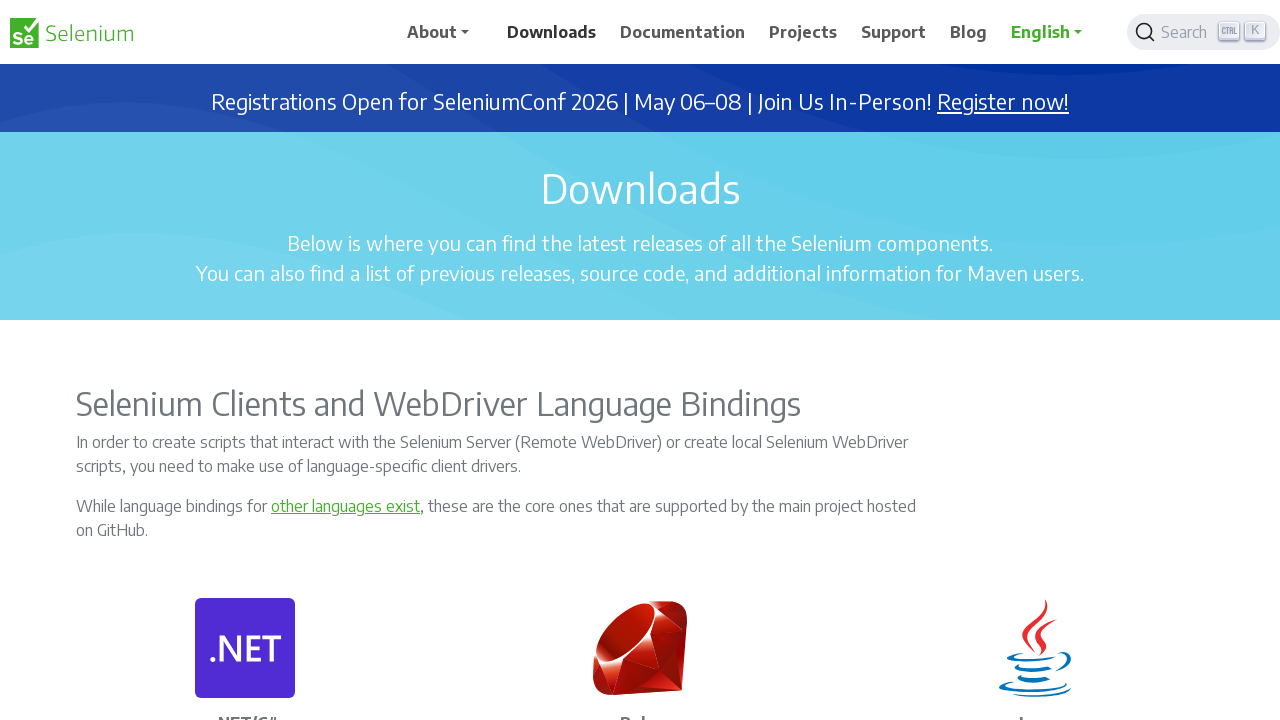

Clicked Support menu item using XPath text selector at (894, 32) on xpath=//span[text()='Support']
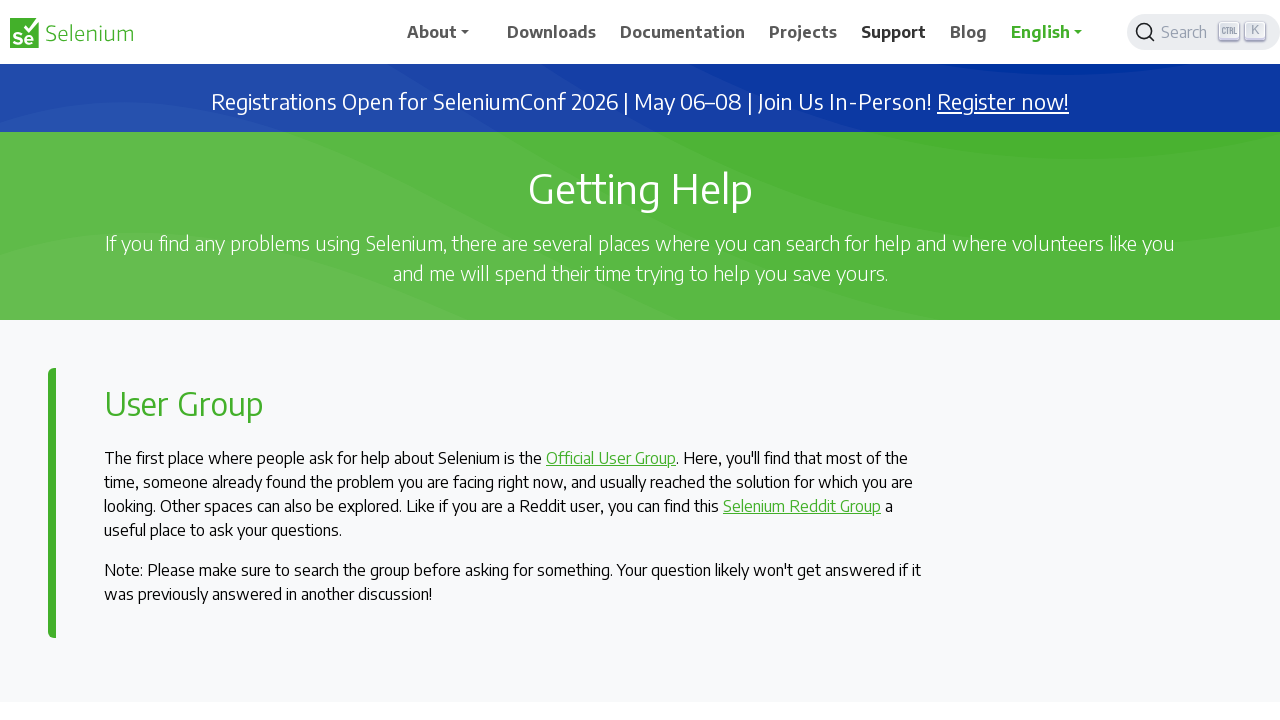

Waited for Support page to load (networkidle)
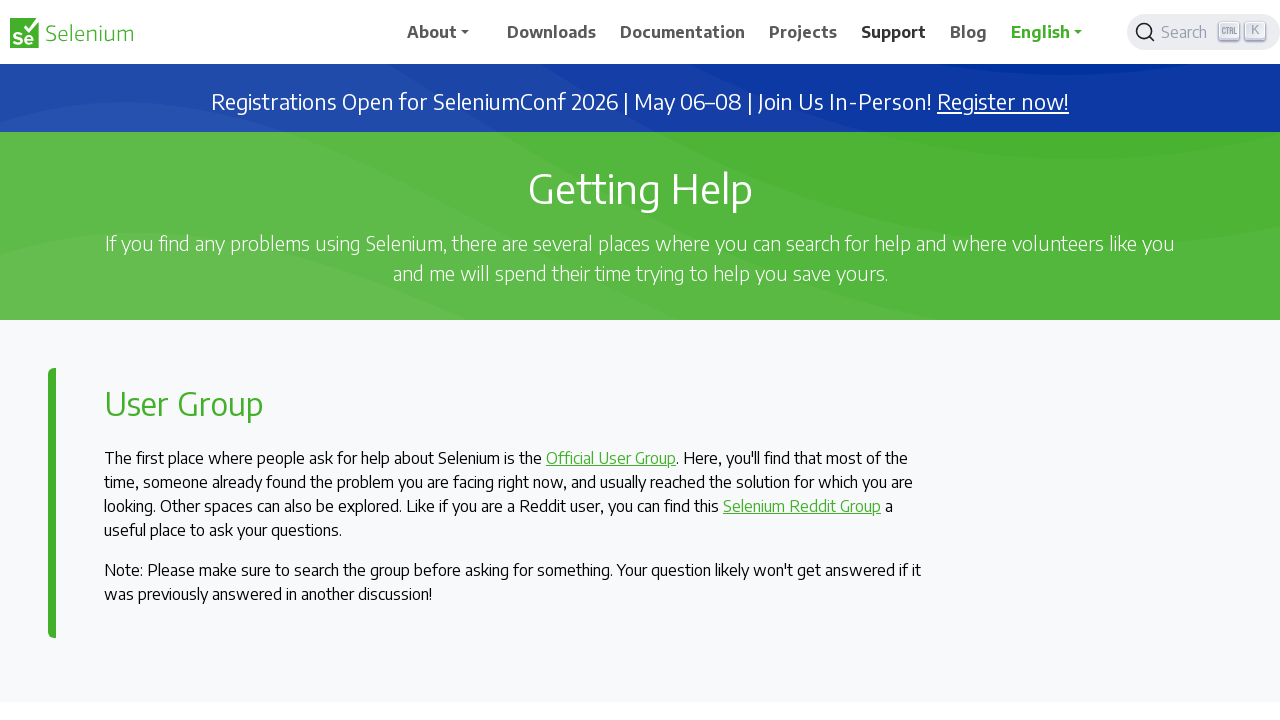

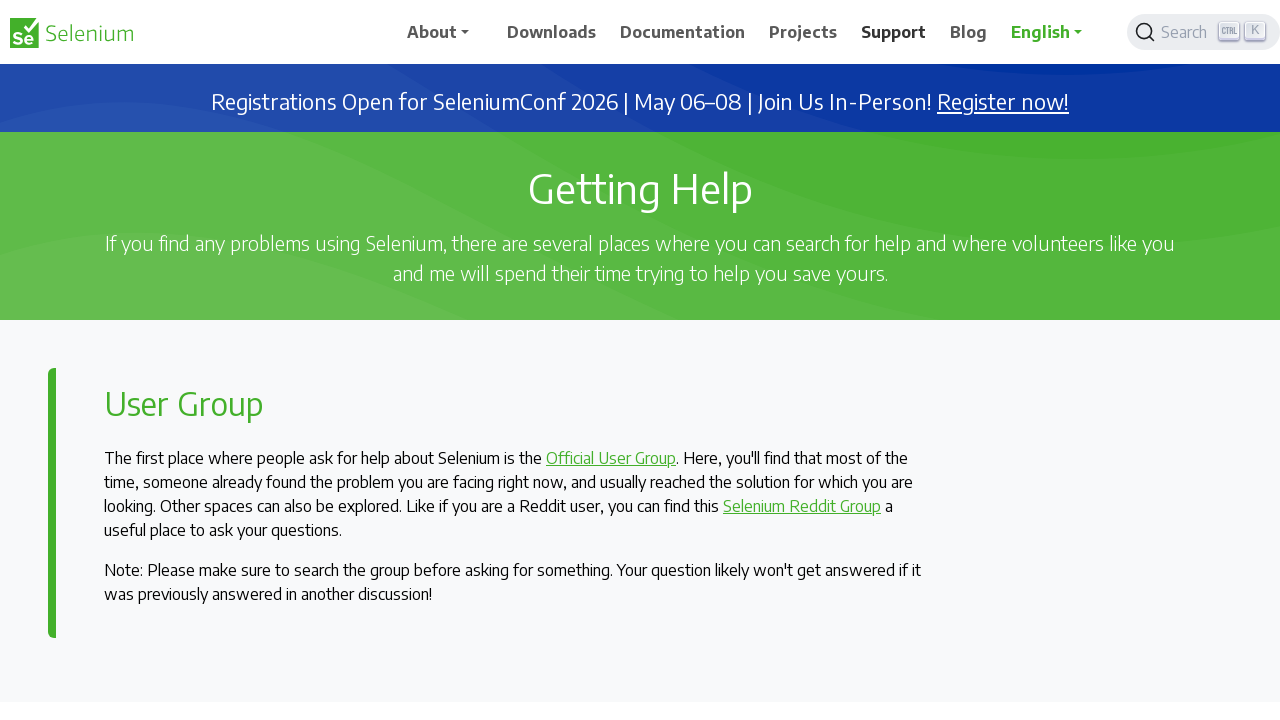